Navigates to a CSDN blog page and verifies that article links are present on the page

Starting URL: https://blog.csdn.net/lzw_java?type=blog

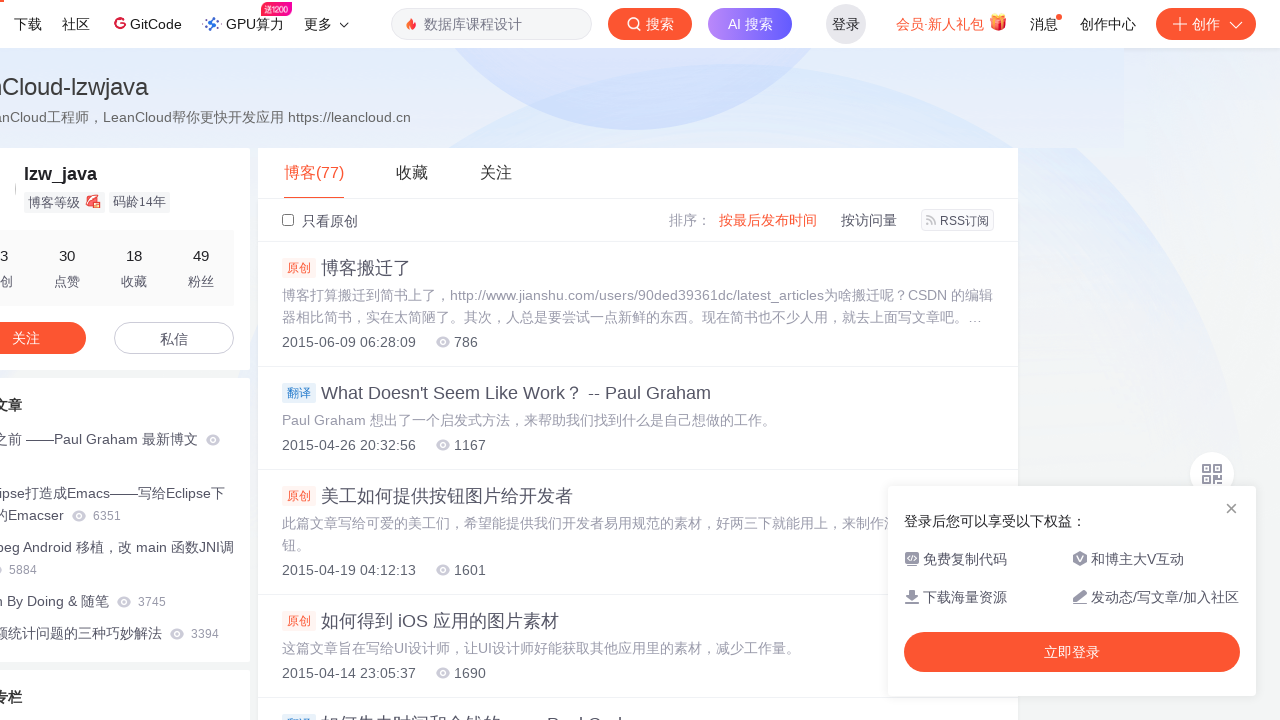

Navigated to CSDN blog page
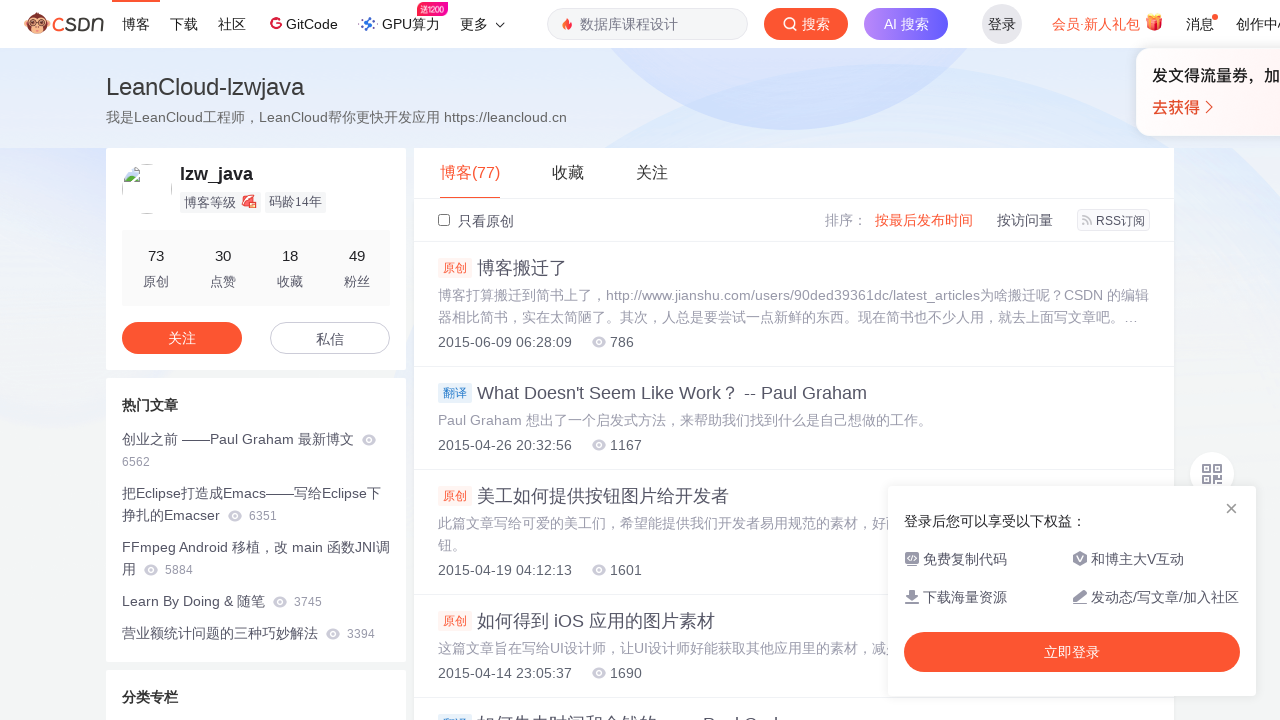

Page loaded and links are present
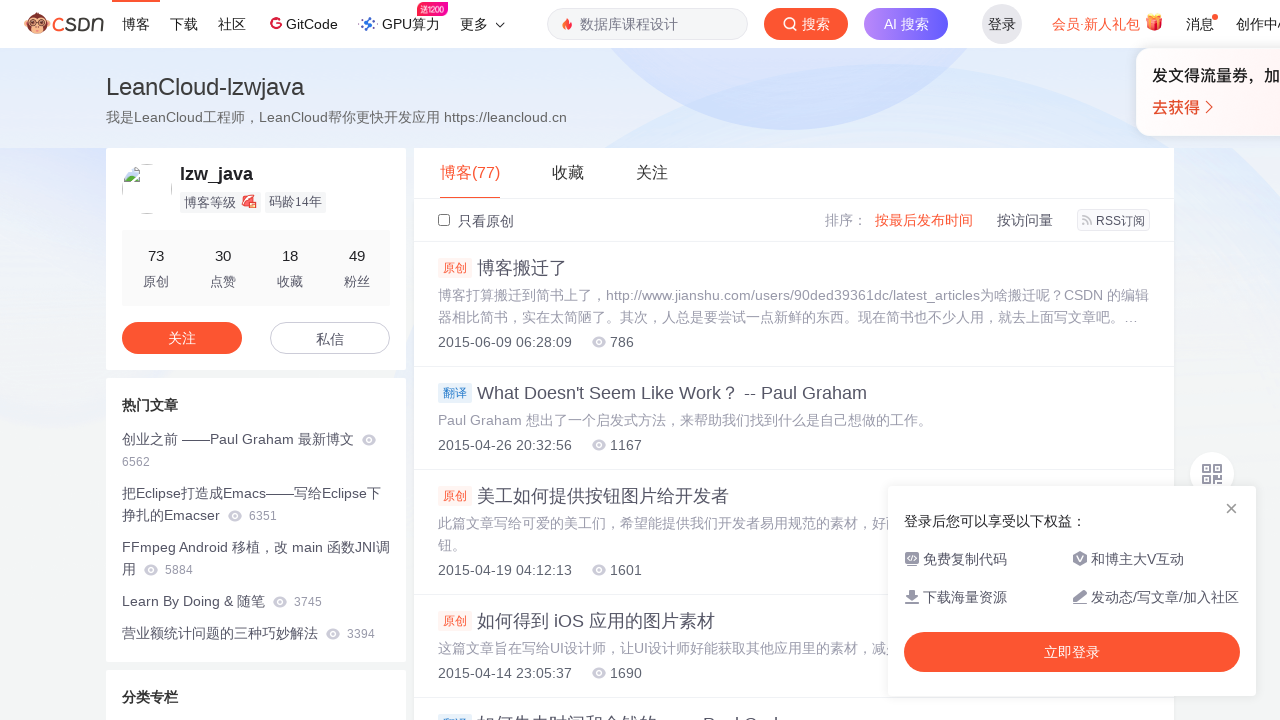

Verified article links from blog.csdn.net are present on the page
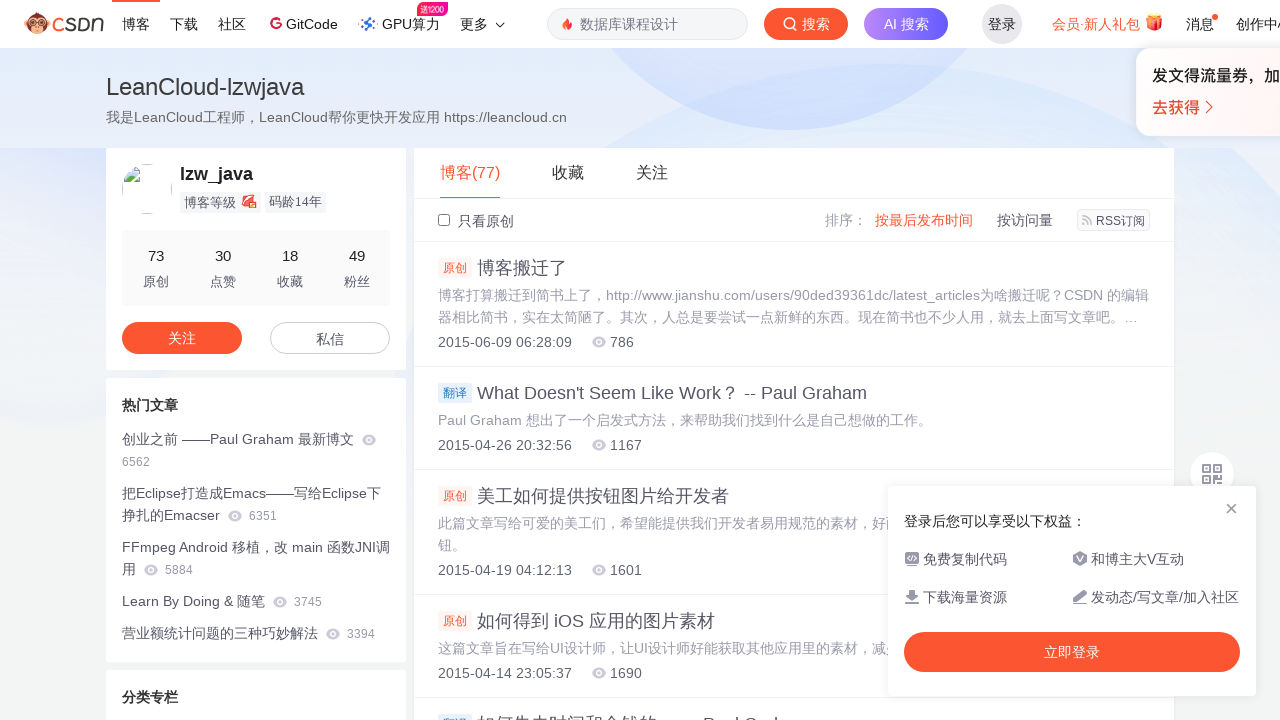

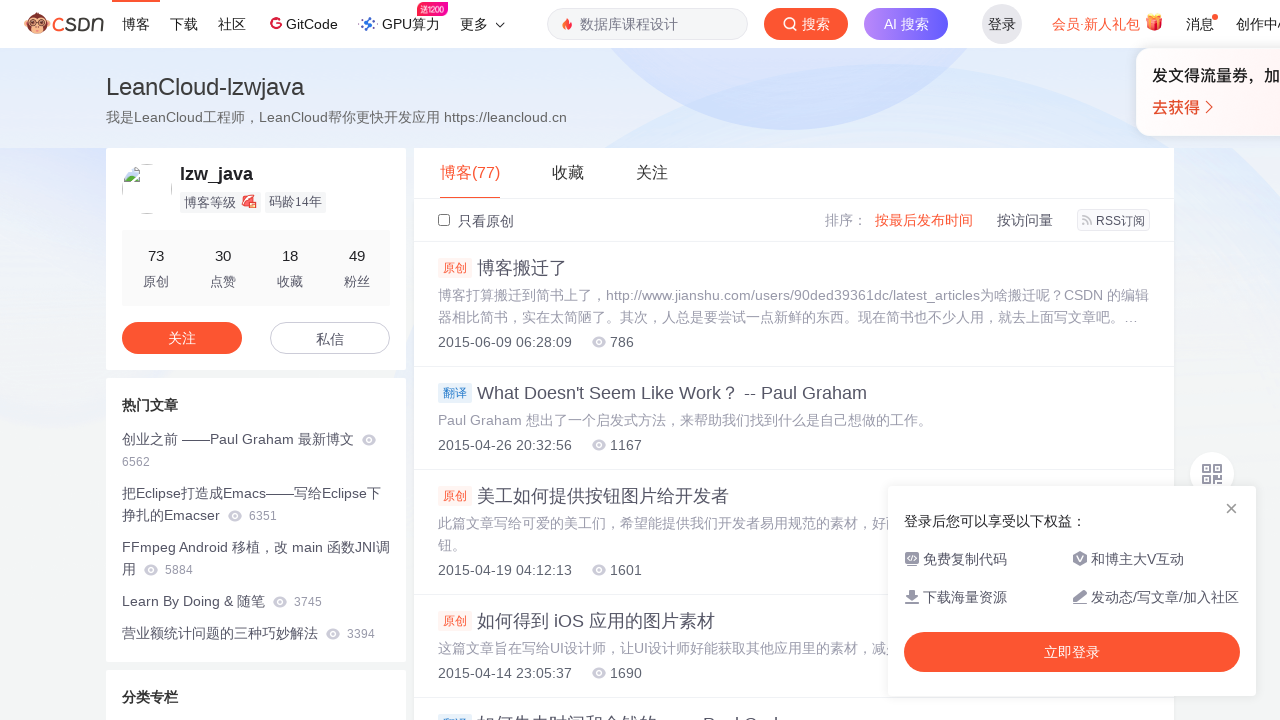